Navigates to HuggingFace docs and finds the PEFT quicktour page by searching and clicking through the documentation

Starting URL: https://huggingface.co/docs

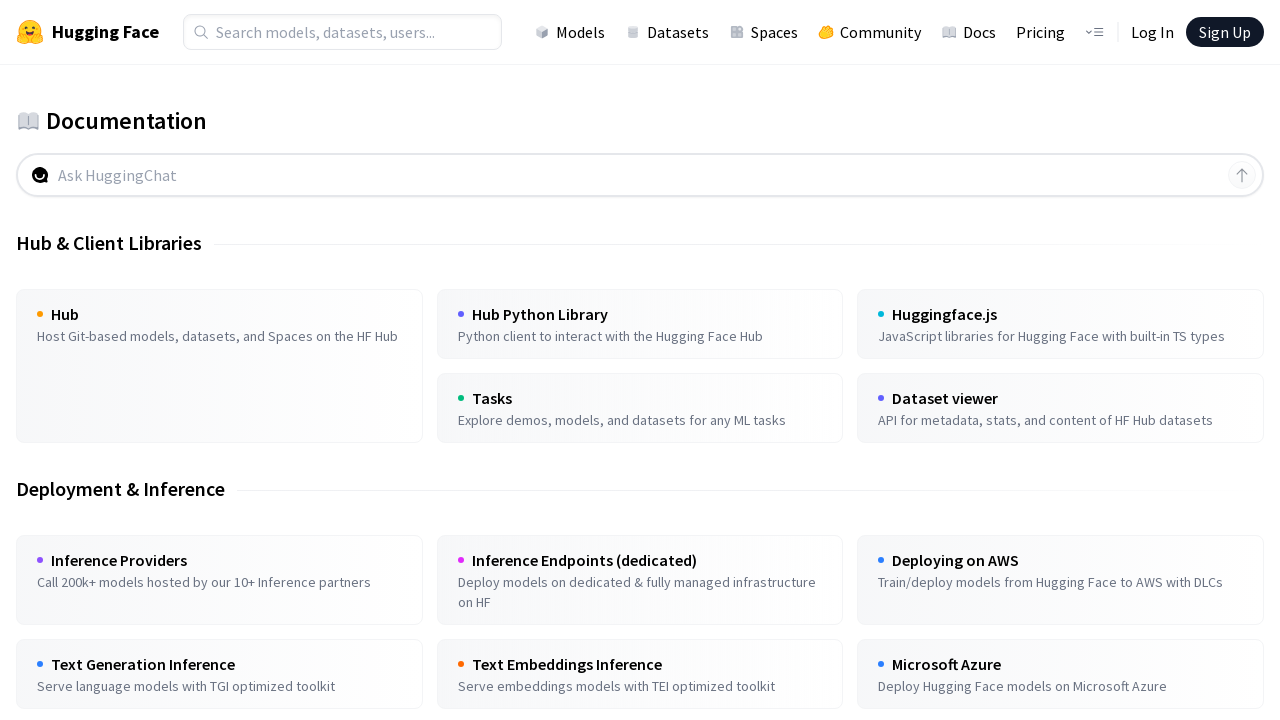

Located PEFT link element
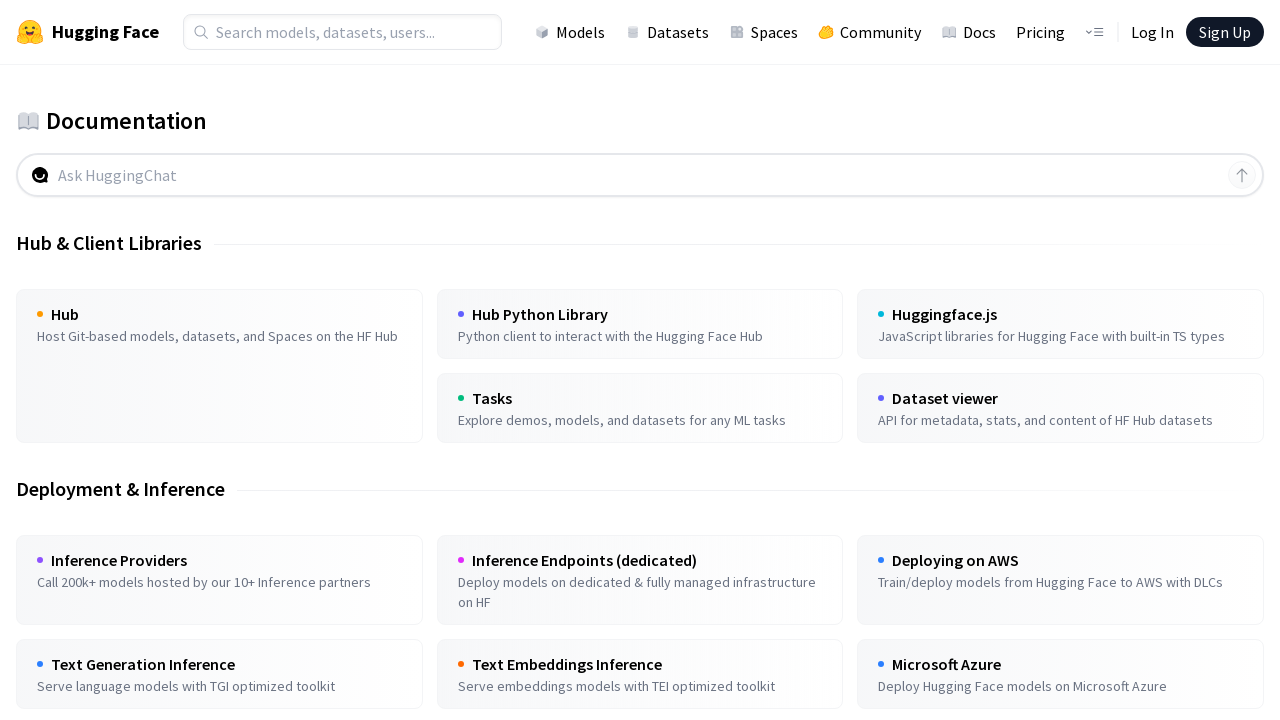

Clicked direct PEFT link at (219, 360) on a:has-text('PEFT') >> nth=0
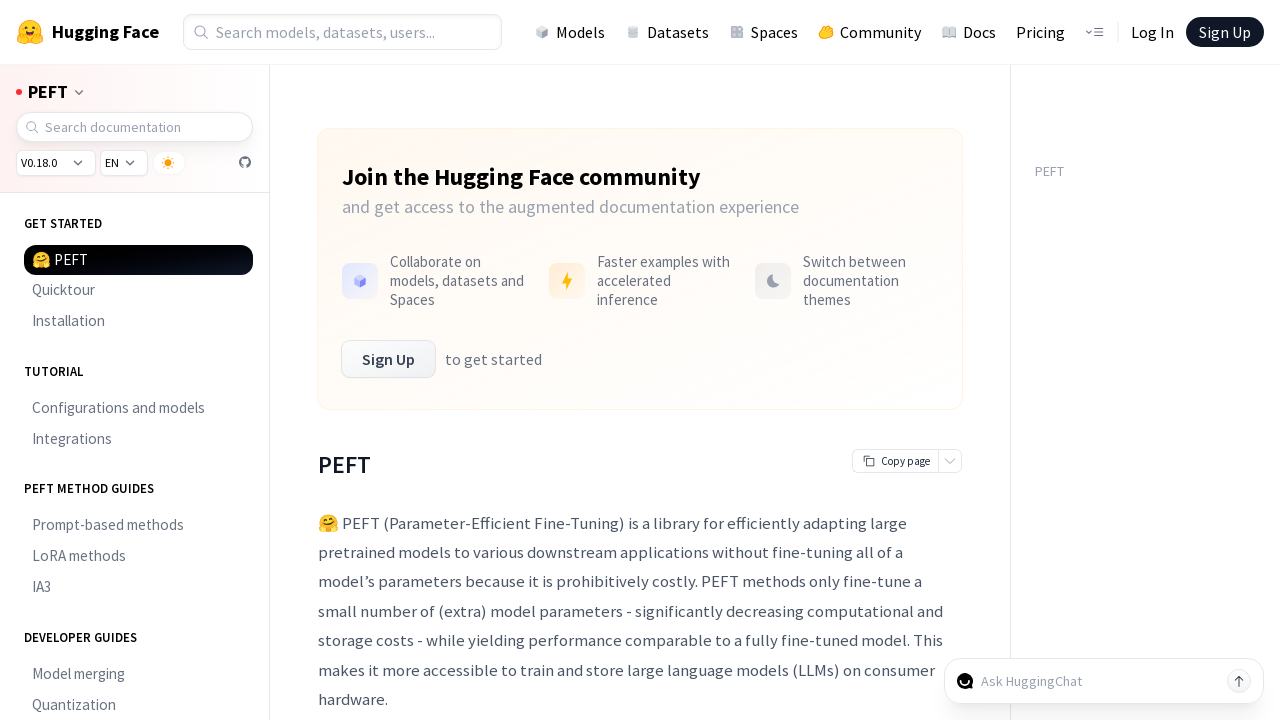

PEFT documentation page loaded (networkidle)
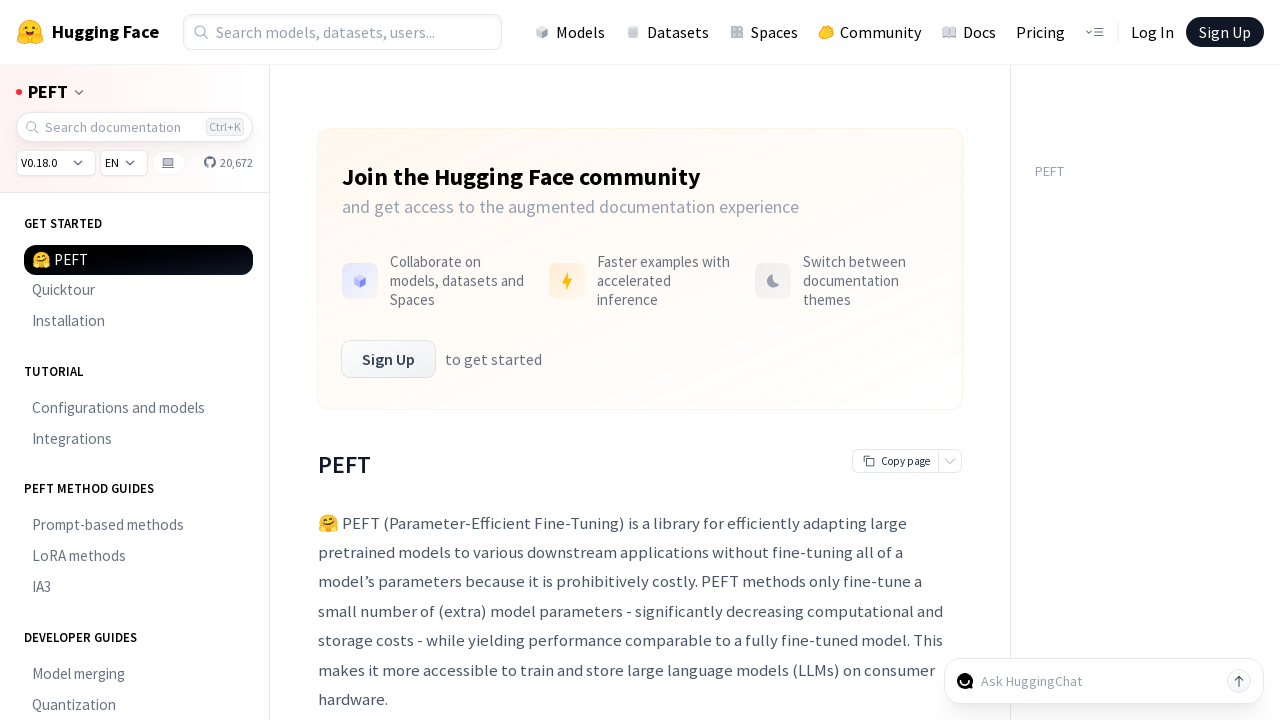

Located quicktour/get started link element
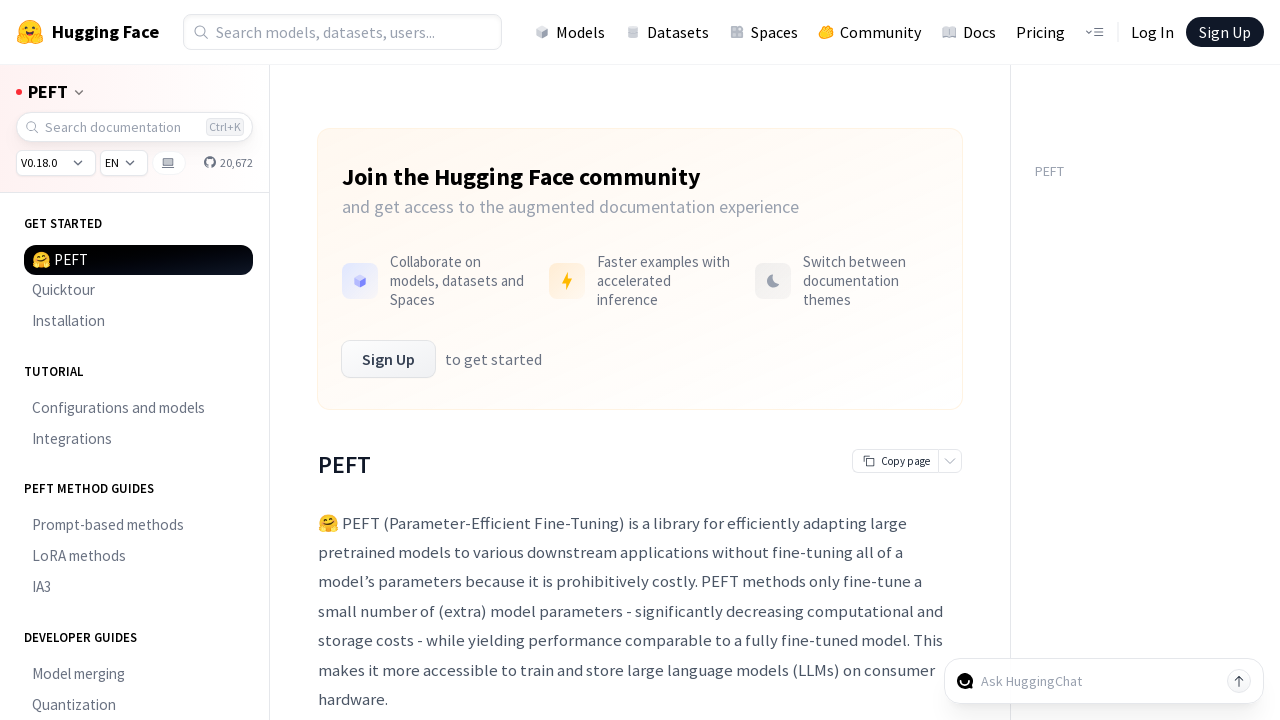

Clicked quicktour link at (138, 291) on a:has-text('Quick tour'), a:has-text('Quicktour'), a:has-text('Get started') >> 
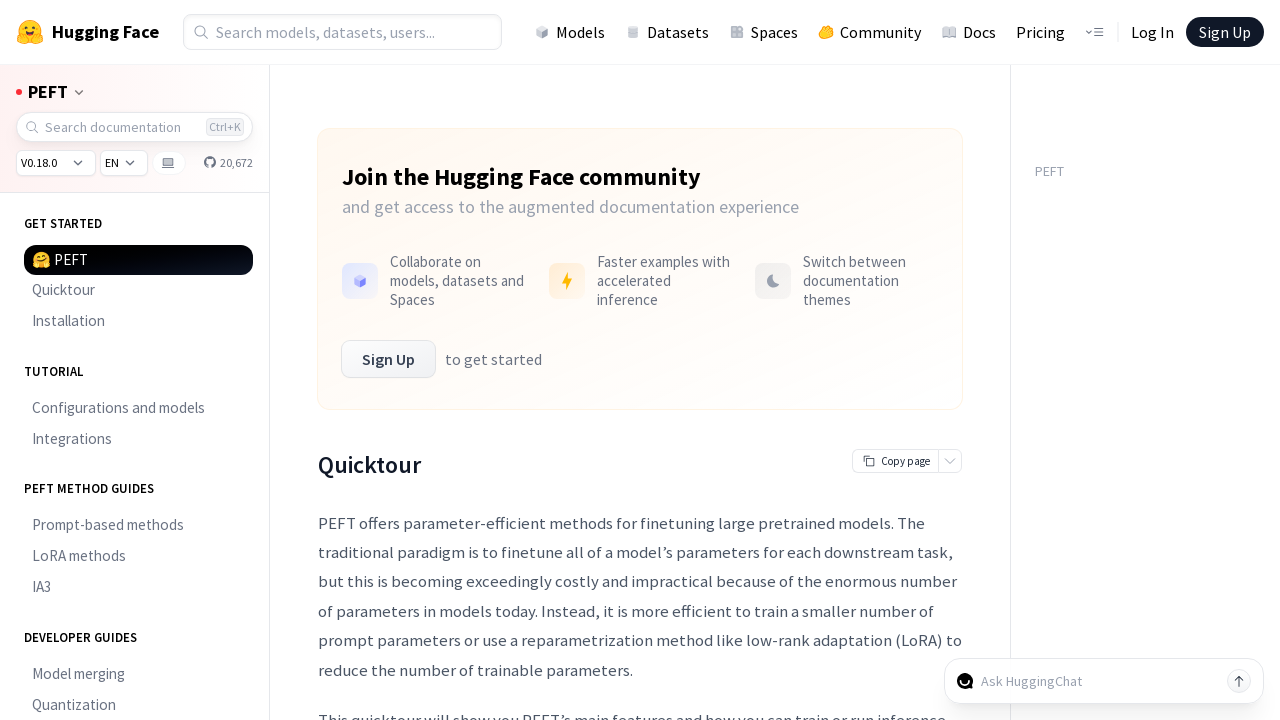

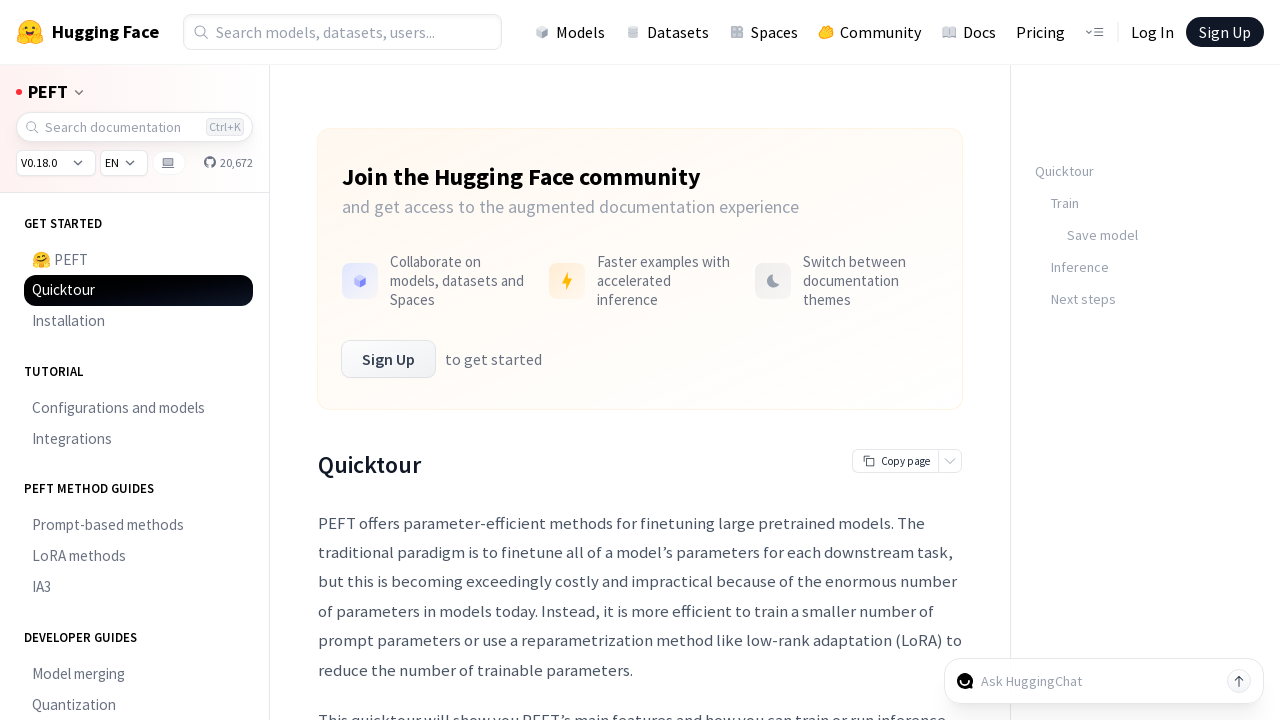